Tests closing the contact modal by clicking the Contact link to open the modal, then clicking the close button to dismiss it.

Starting URL: https://www.demoblaze.com

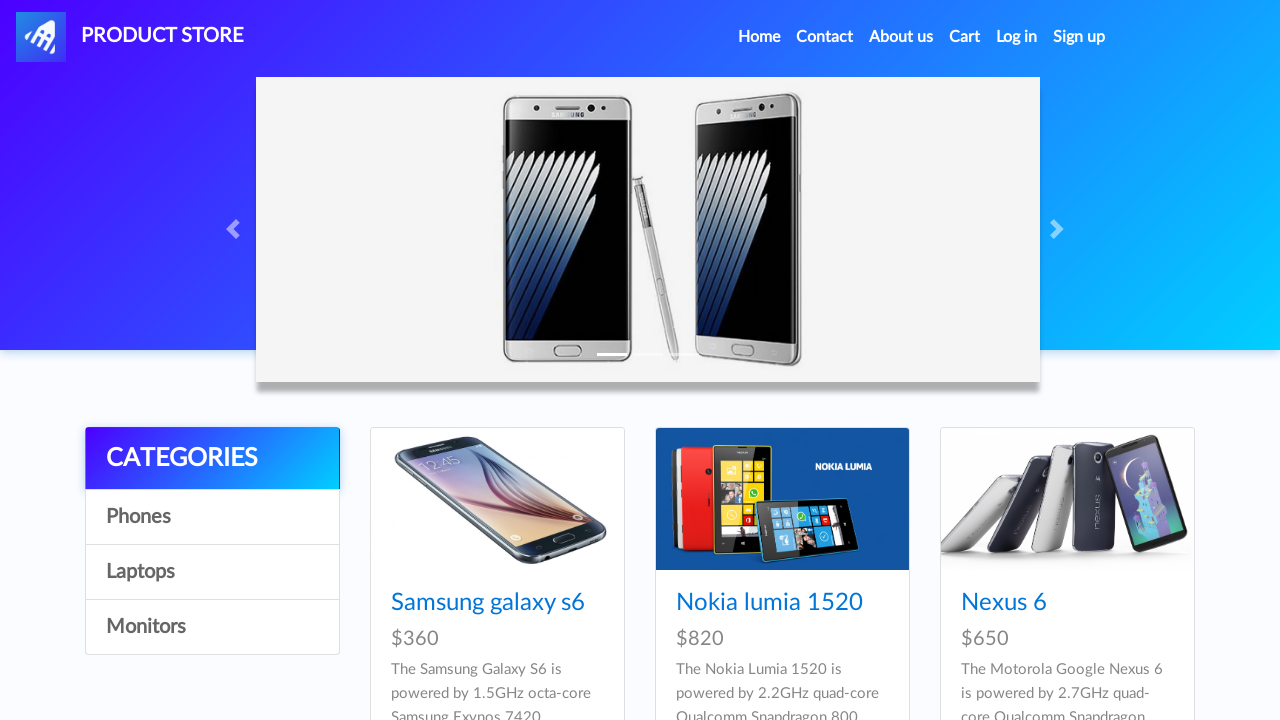

Clicked Contact link to open modal at (825, 37) on a[data-target='#exampleModal']
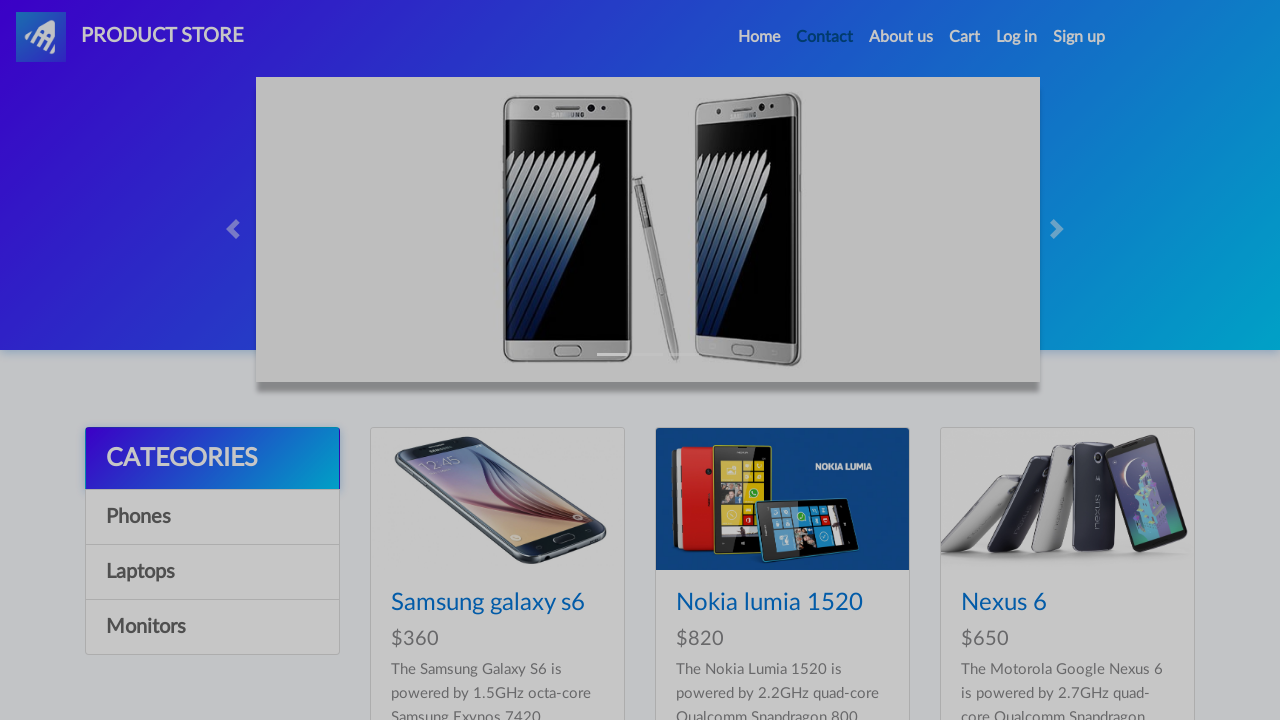

Contact modal appeared and is visible
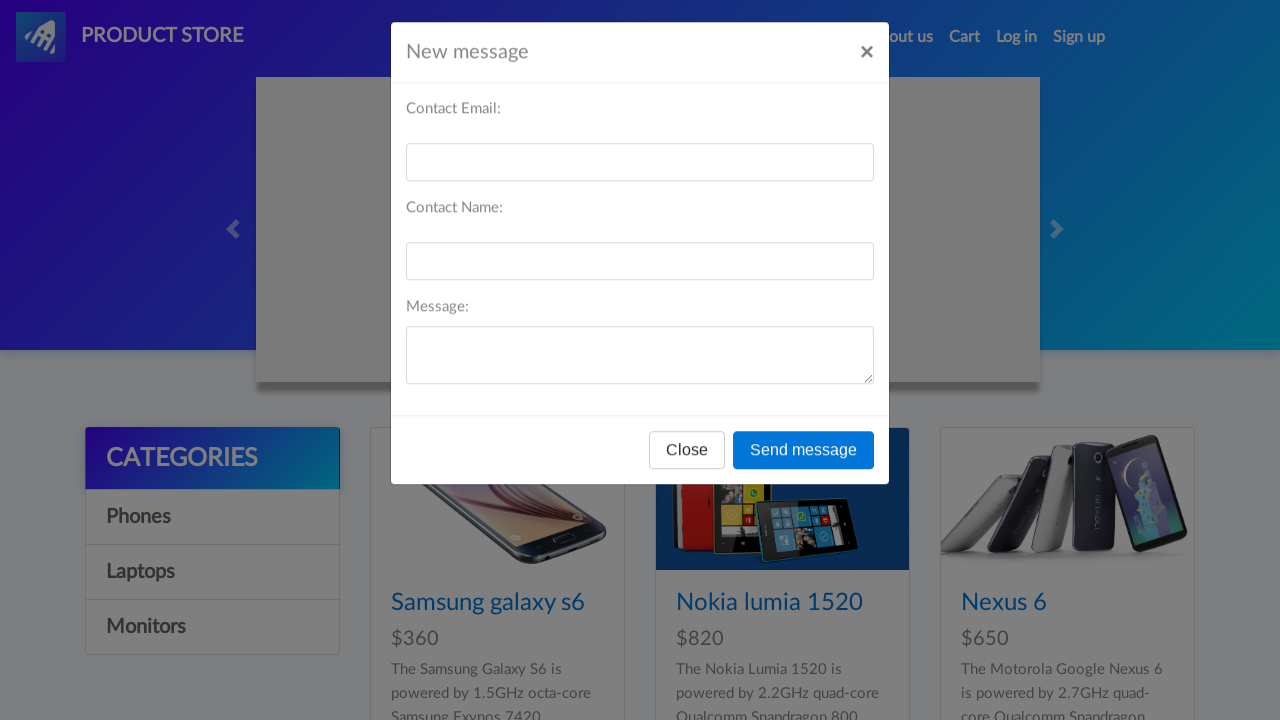

Clicked close button on contact modal at (687, 459) on #exampleModal button.btn-secondary
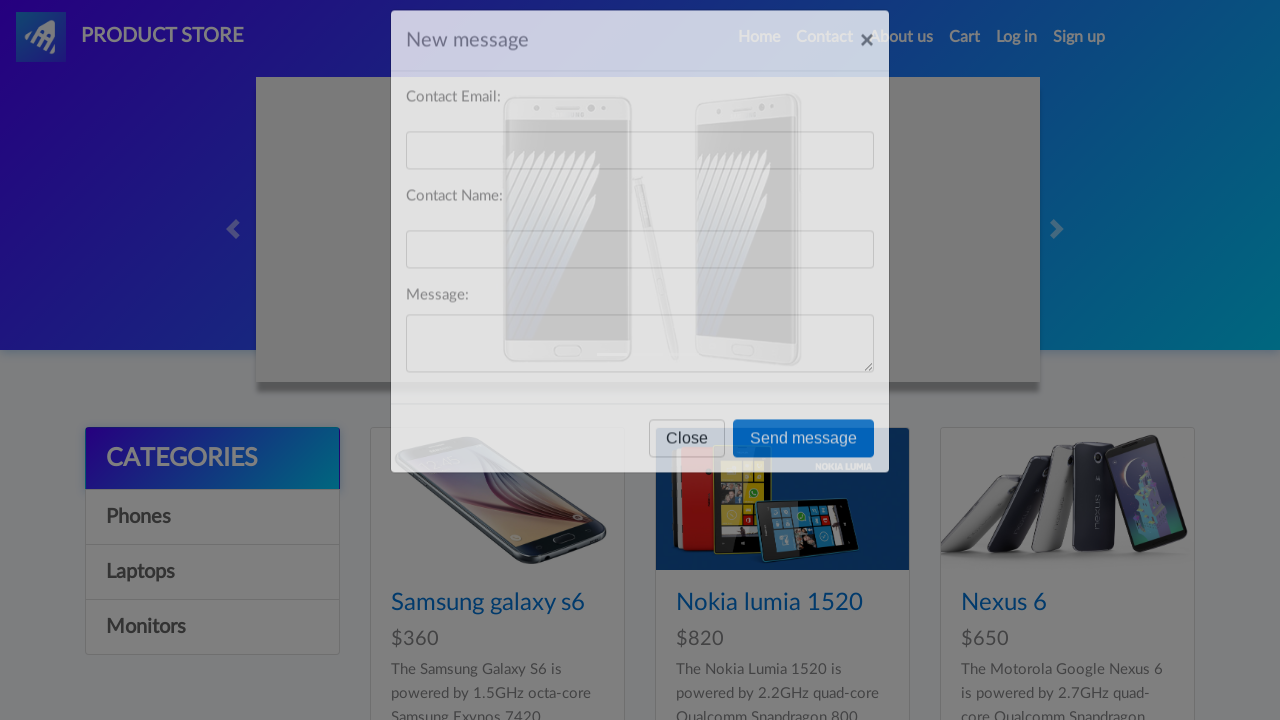

Contact modal closed and is no longer visible
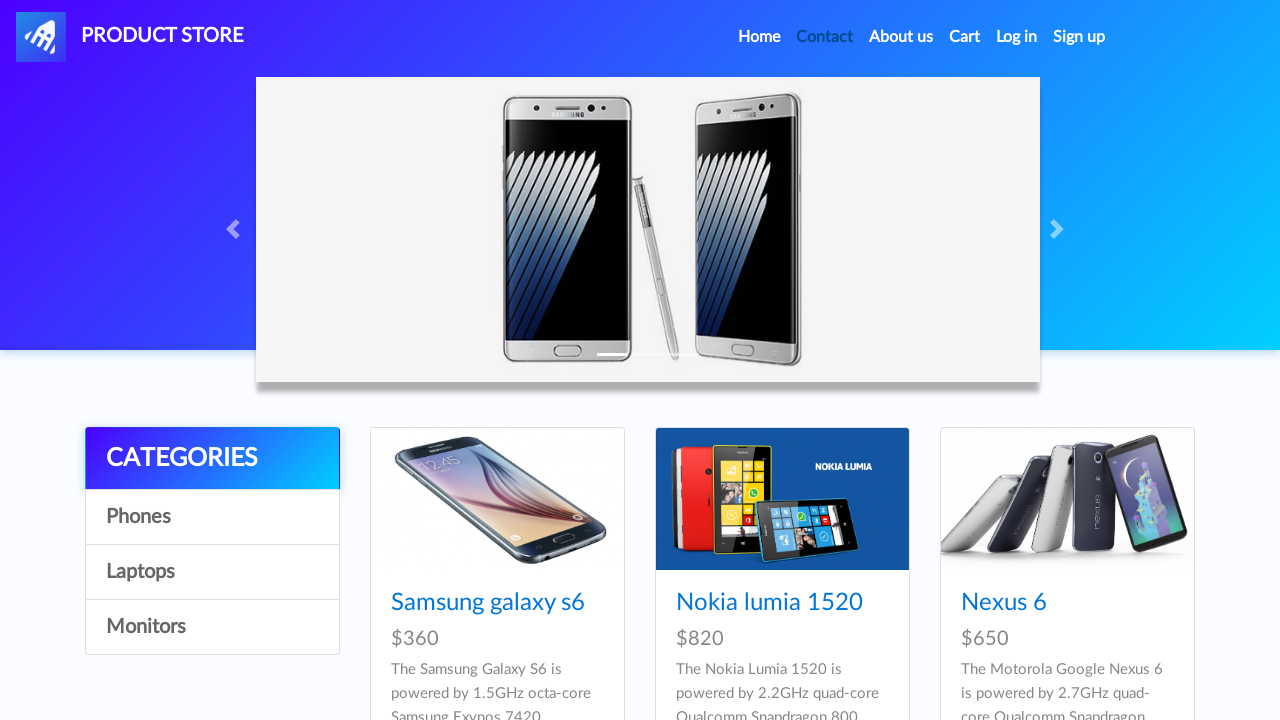

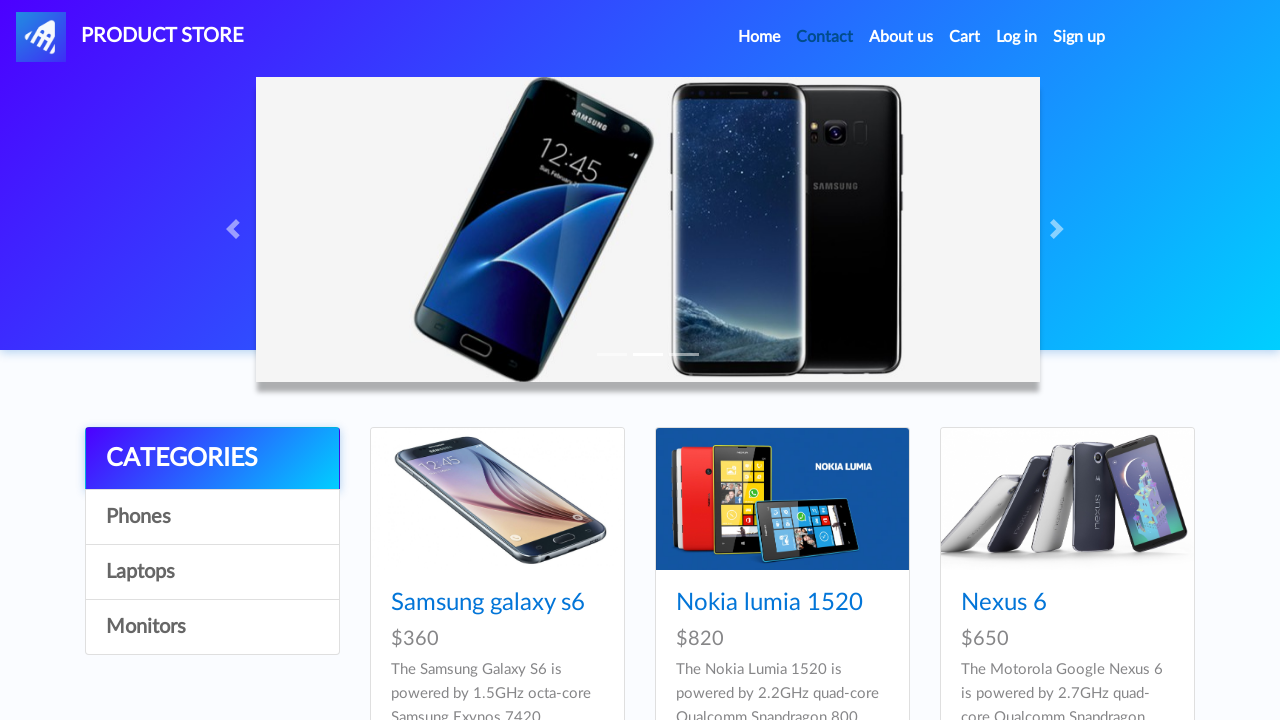